Tests date picker interaction by clicking on the date of birth input field and selecting a specific date (18) from the calendar popup

Starting URL: https://demoqa.com/automation-practice-form

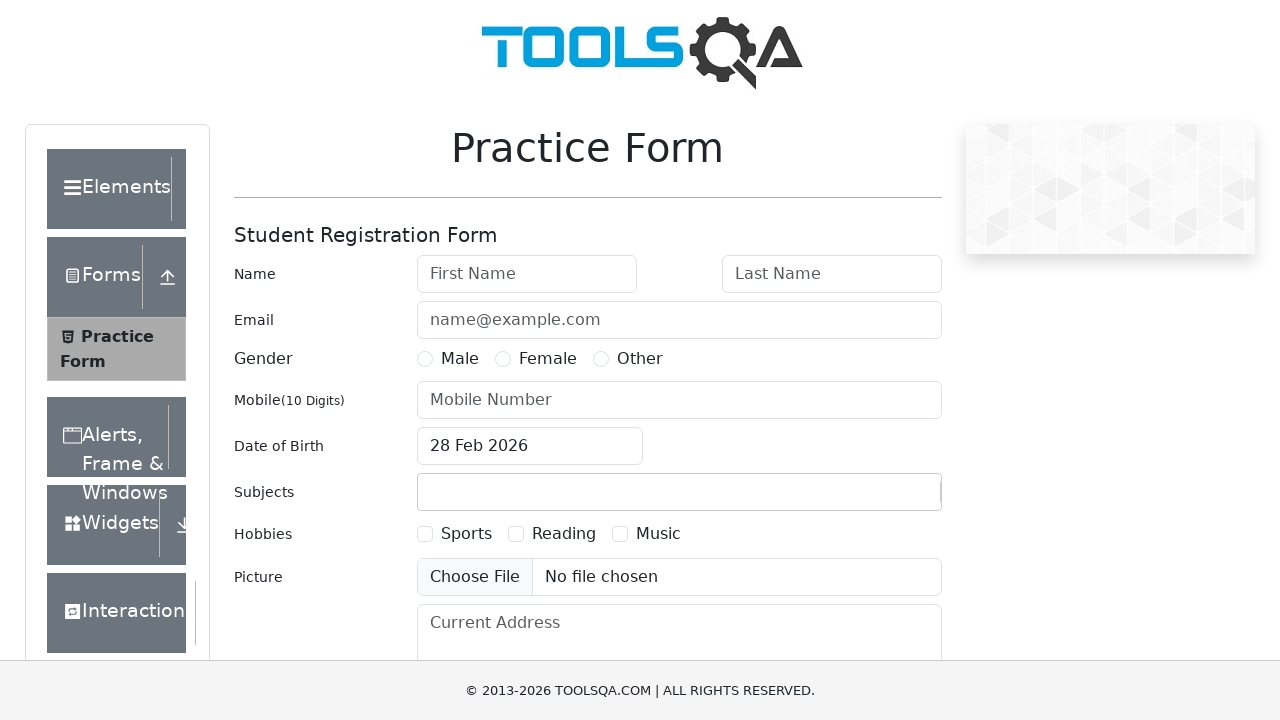

Clicked on date of birth input field to open date picker popup at (530, 446) on #dateOfBirthInput
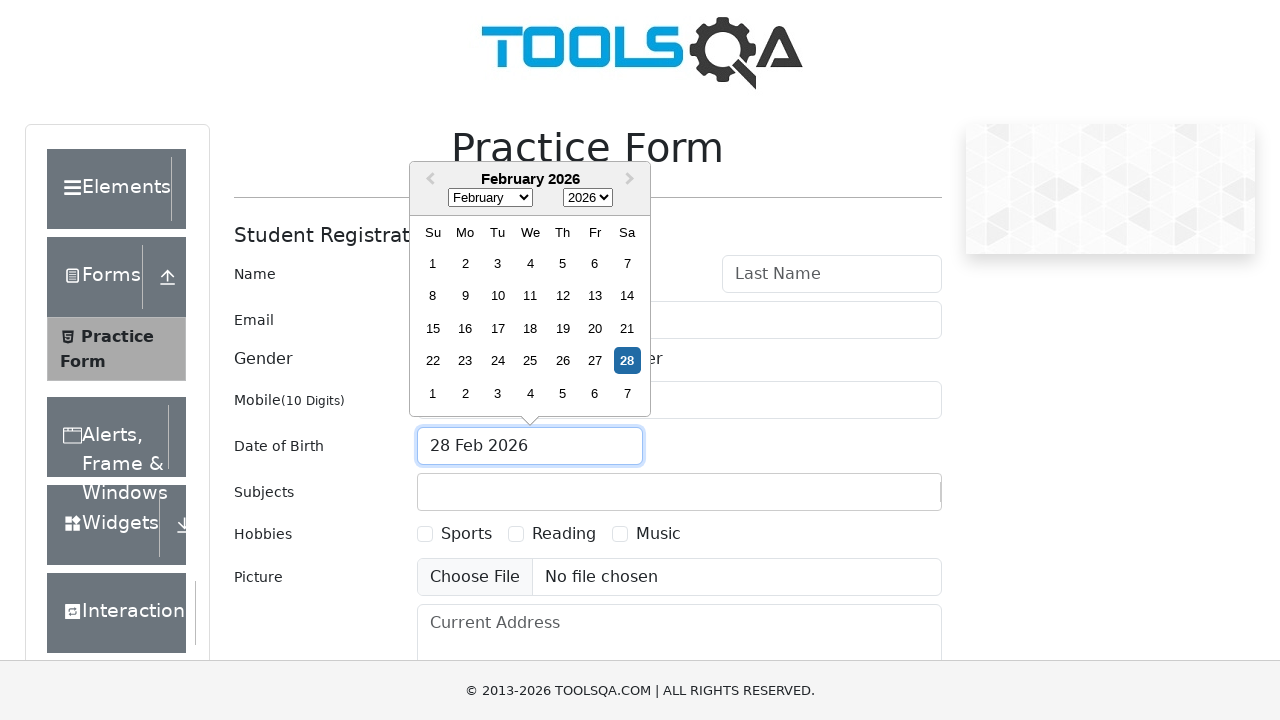

Waited for date picker calendar to appear with day 18 visible
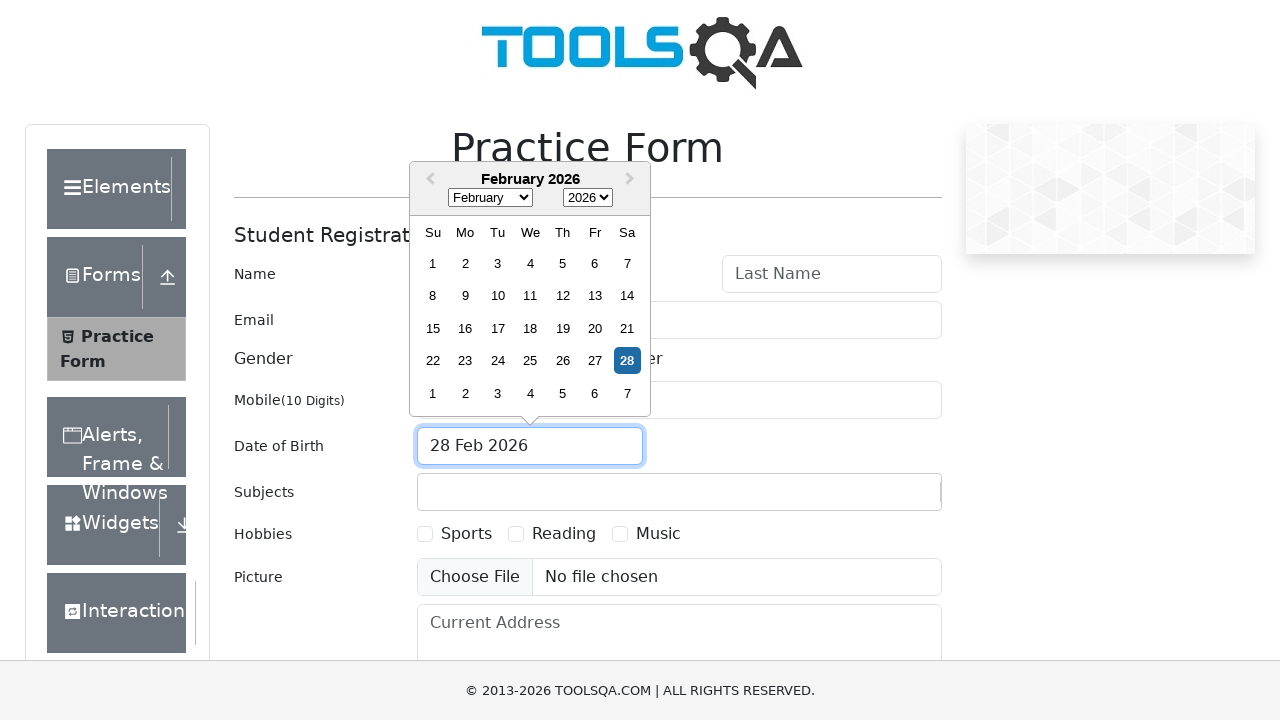

Selected day 18 from the calendar popup at (530, 328) on xpath=//div[text()='18']
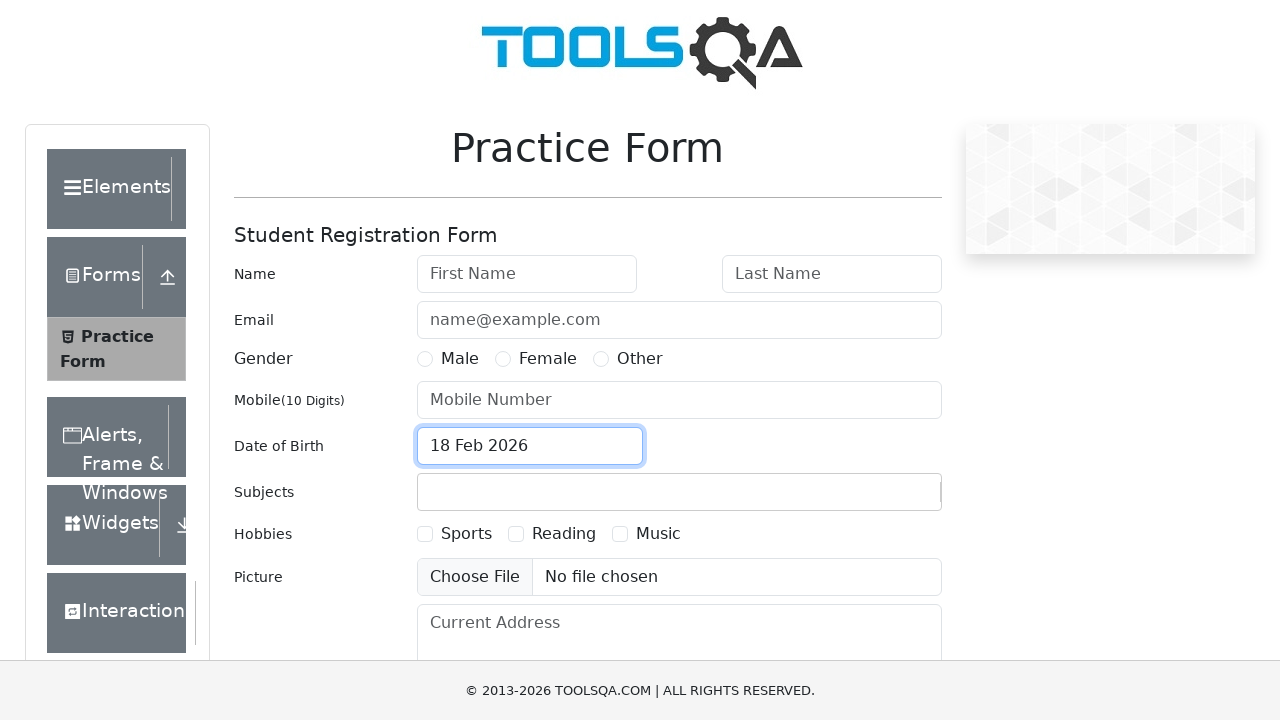

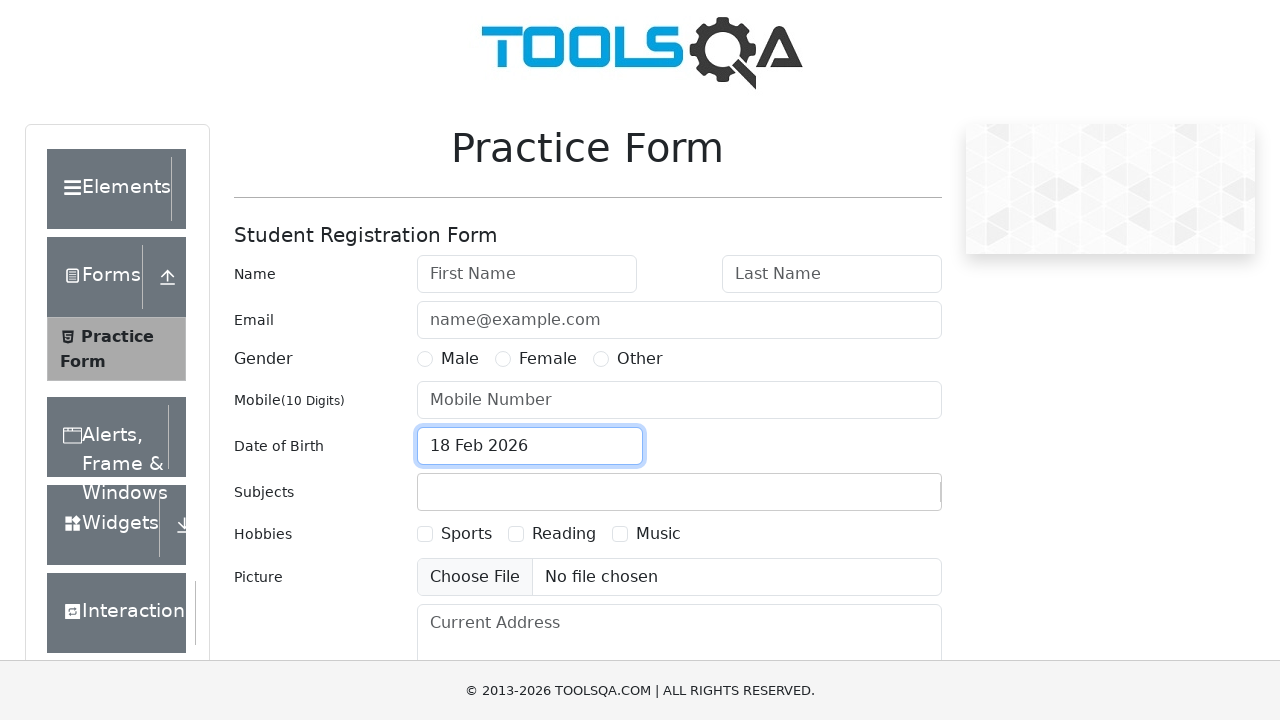